Tests interacting with single iframe and nested iframes by filling text inputs within different iframe contexts

Starting URL: https://demo.automationtesting.in/Frames.html

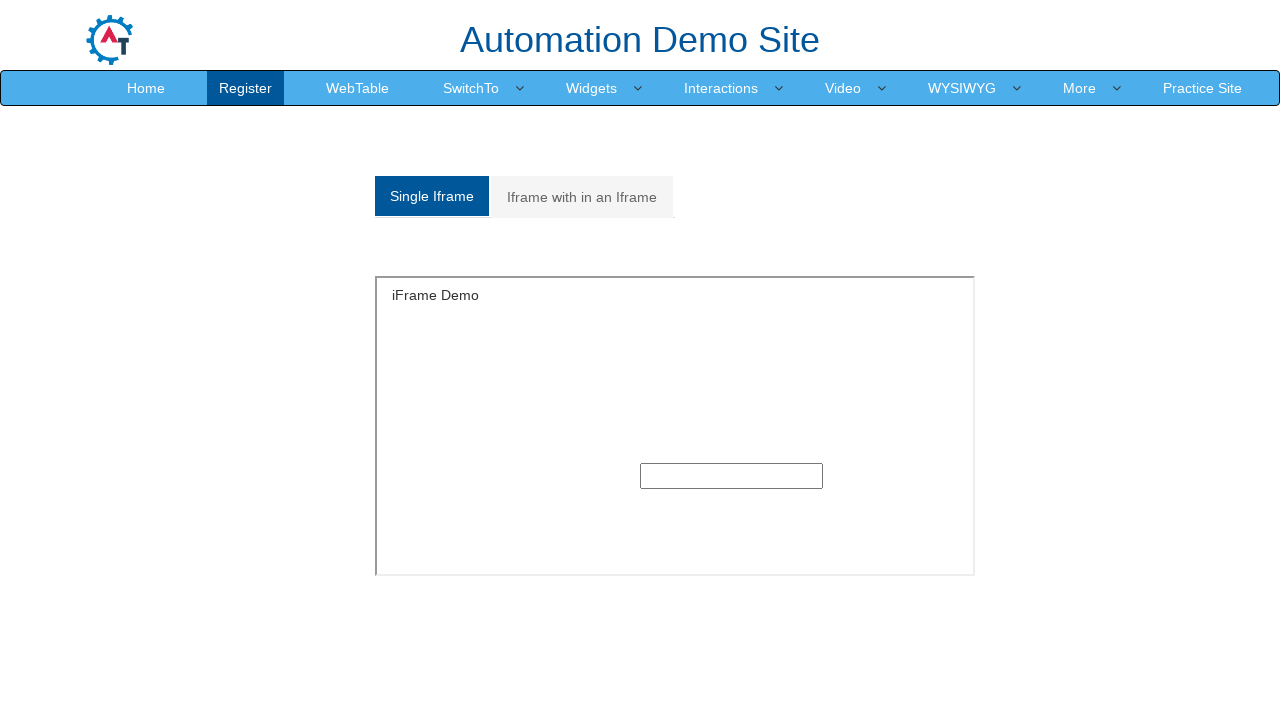

Filled text input in single iframe with 'Fresh' on #singleframe >> internal:control=enter-frame >> input[type="text"]
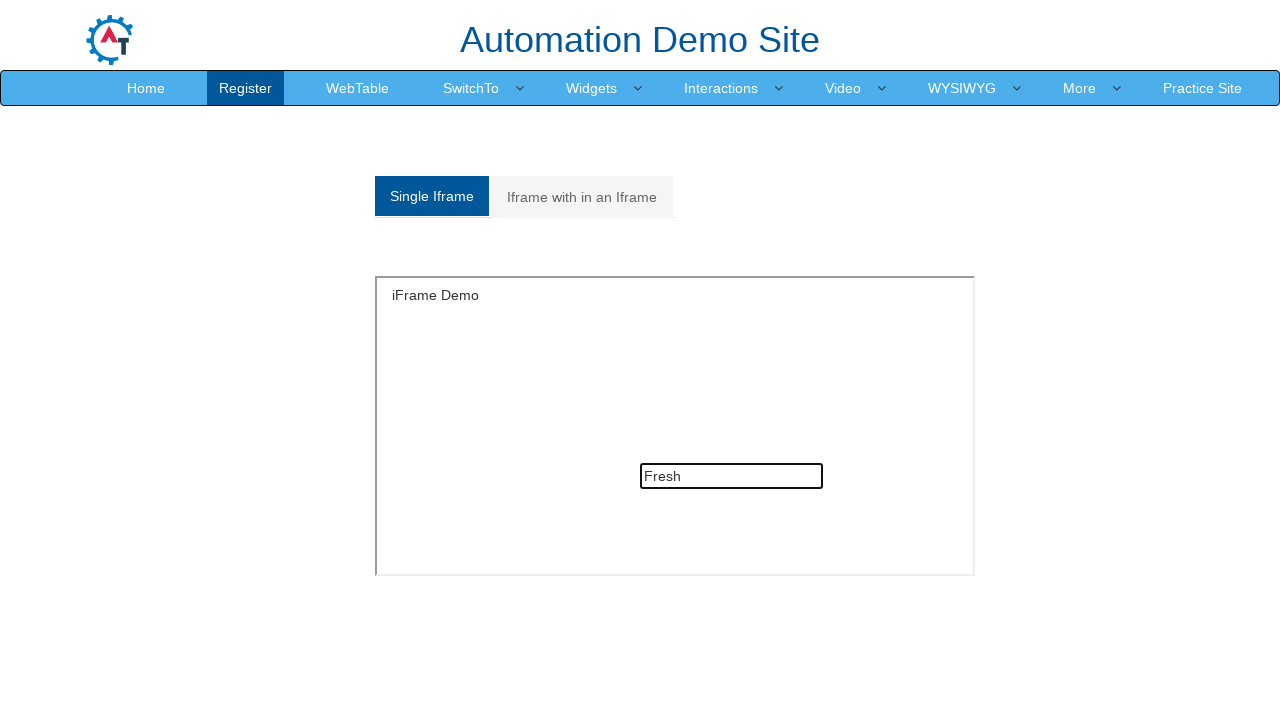

Clicked on 'Iframe with in an Iframe' tab to switch to nested iframe at (582, 197) on internal:text="Iframe with in an Iframe"i
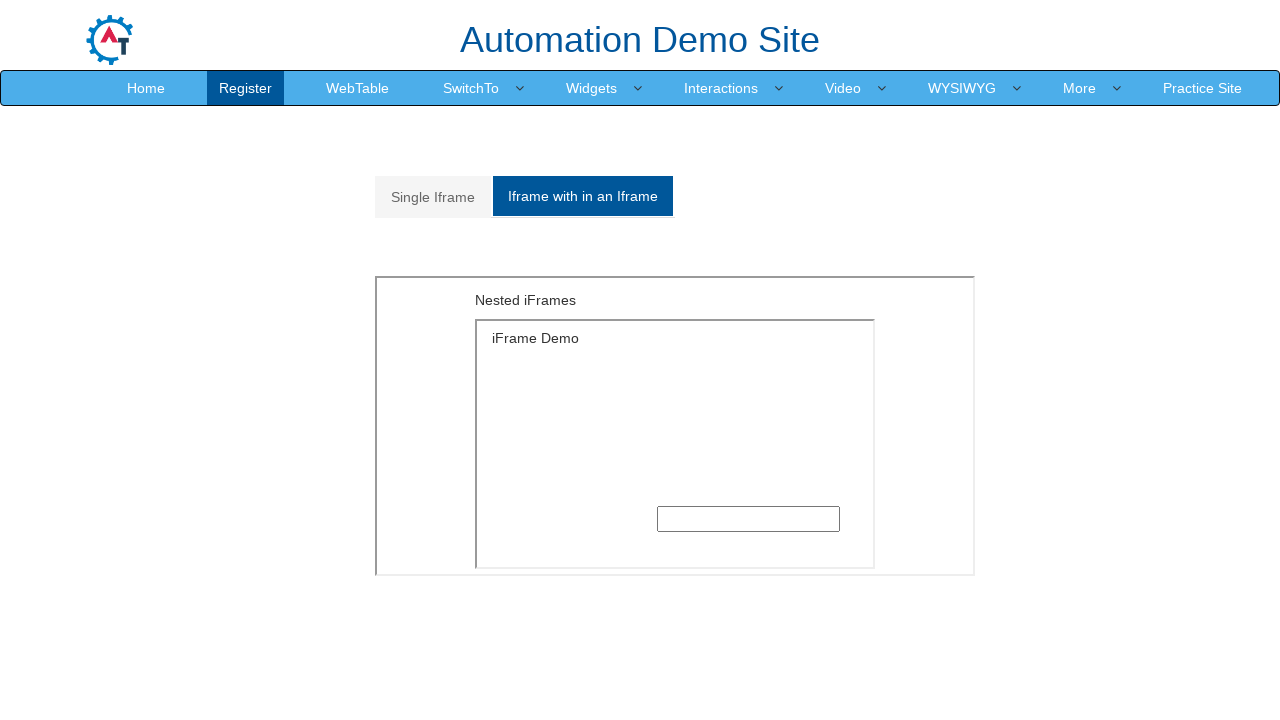

Filled text input in nested iframe with 'Cream' on iframe[src="MultipleFrames.html"] >> internal:control=enter-frame >> iframe[src=
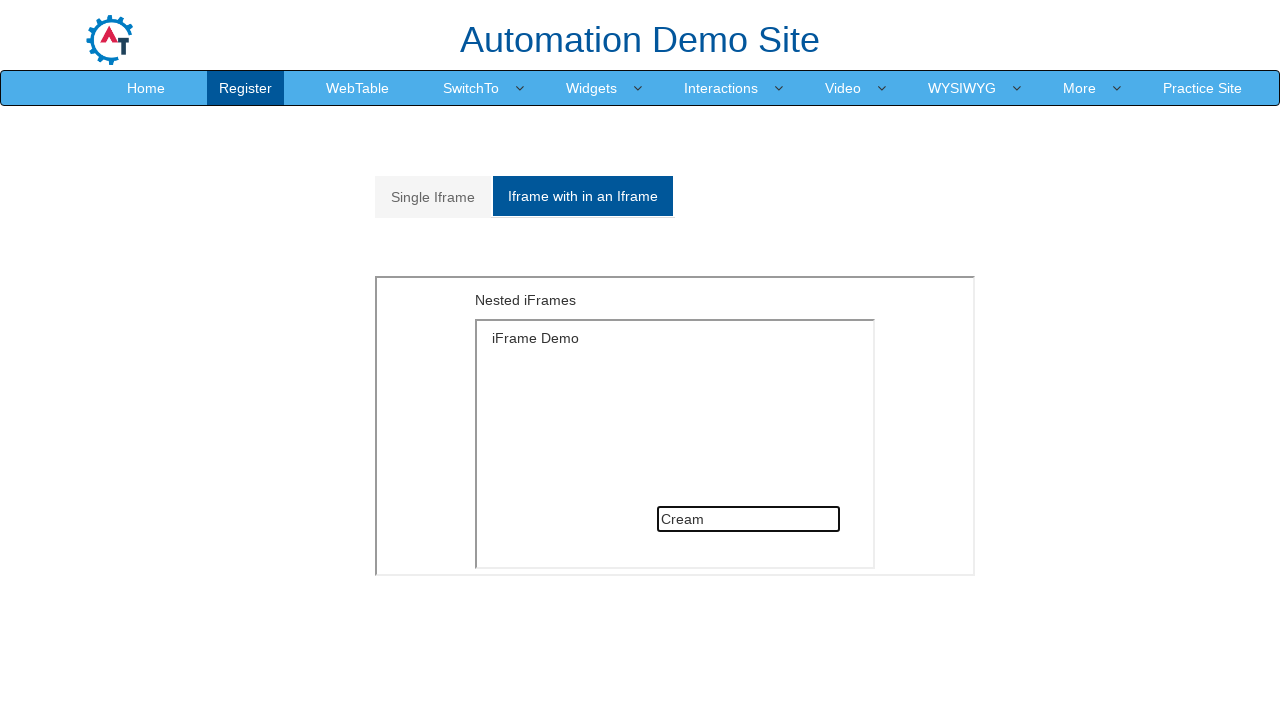

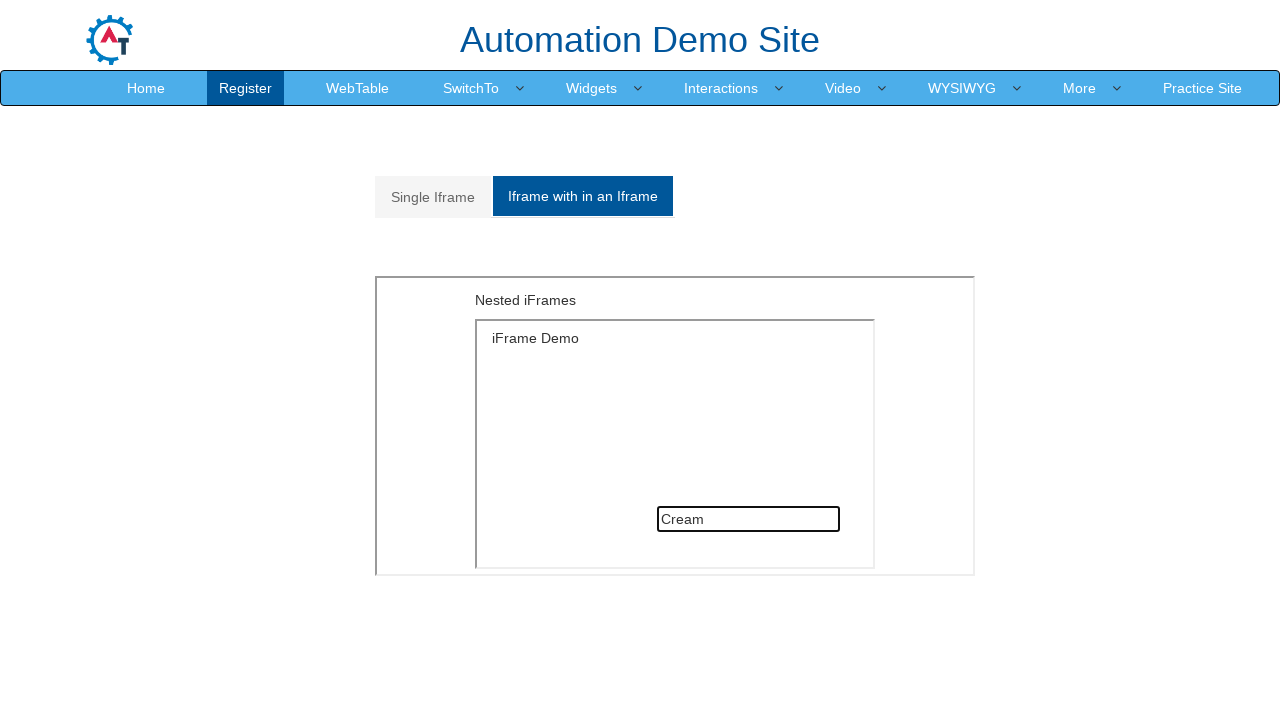